Navigates to the Playwright documentation website and emulates dark color scheme mode.

Starting URL: https://playwright.dev

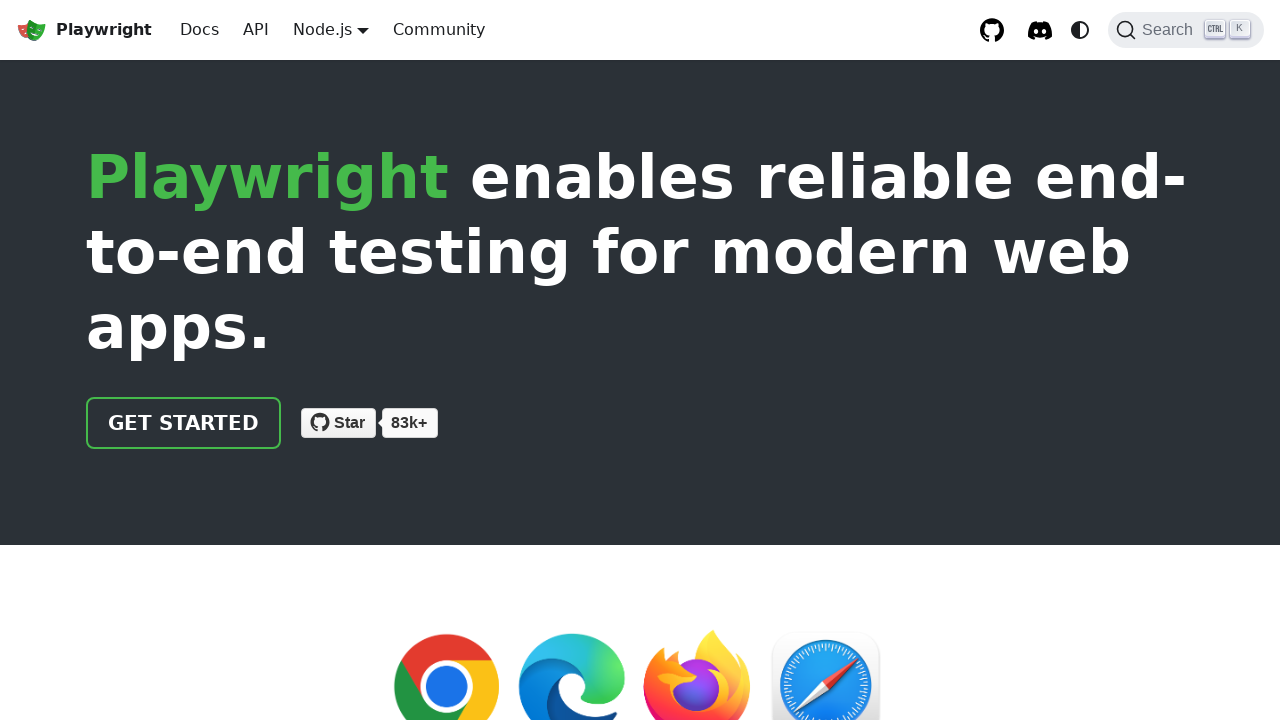

Navigated to Playwright documentation website
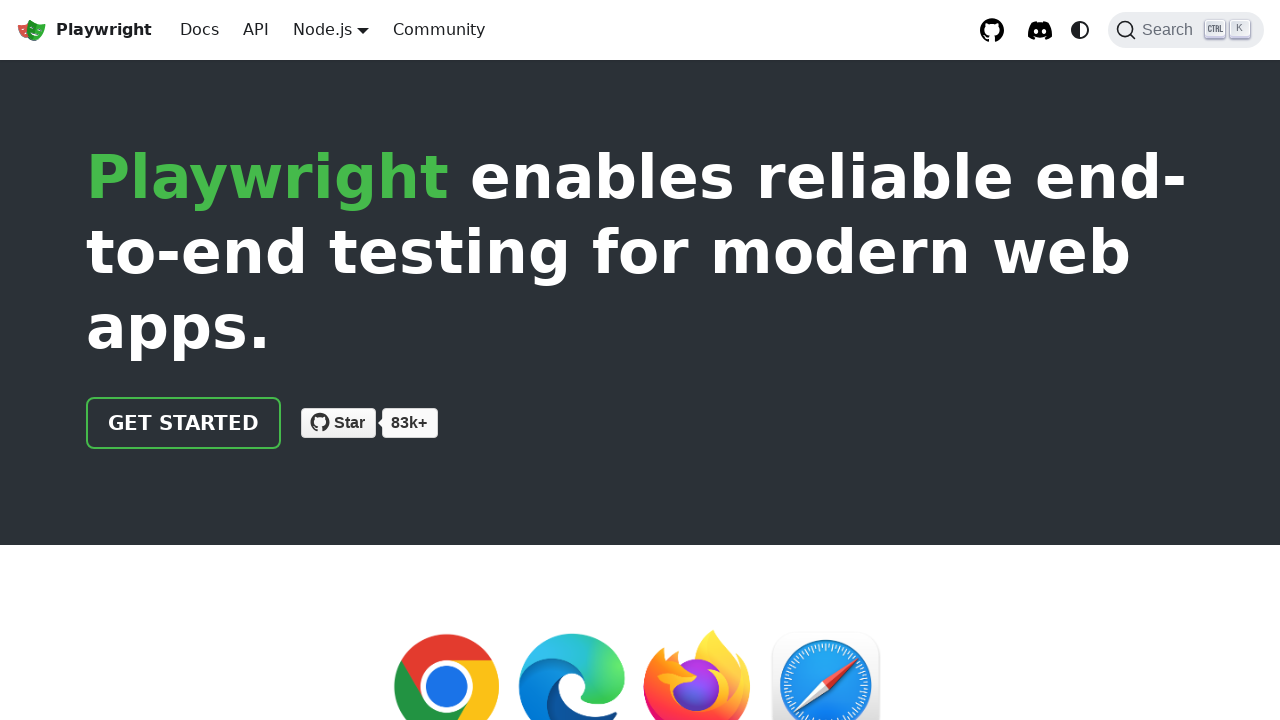

Emulated dark color scheme
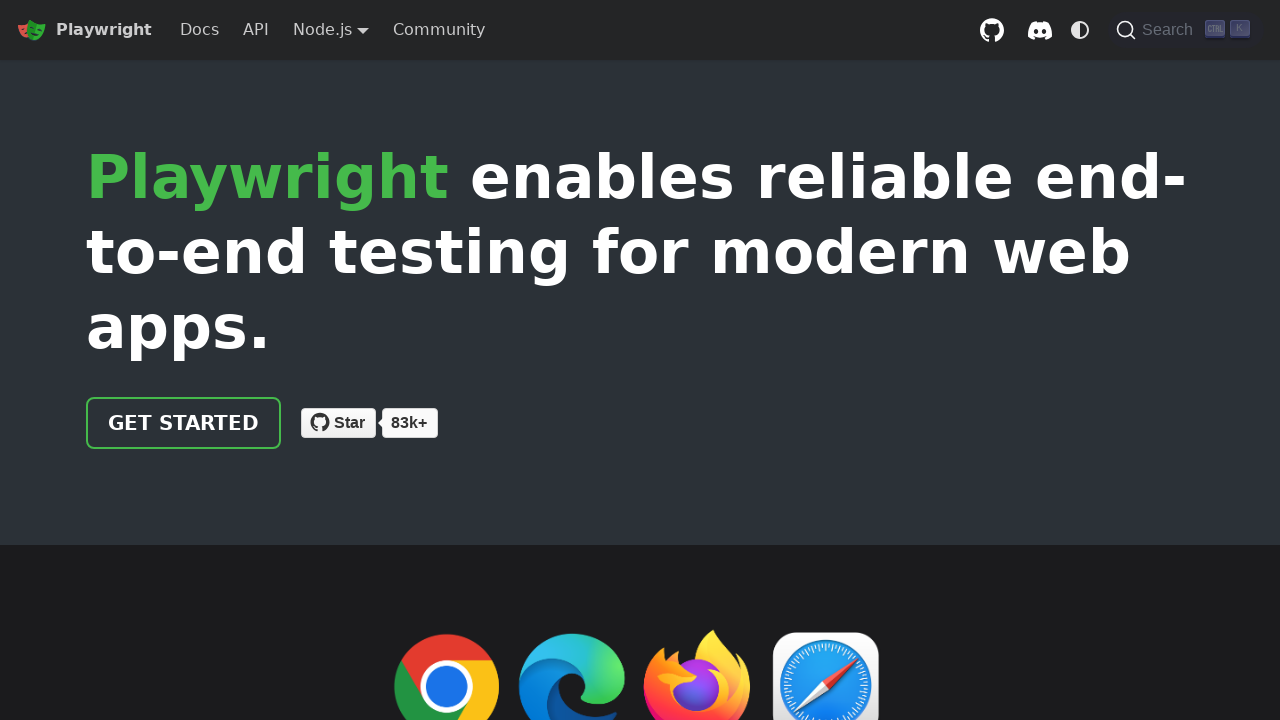

Page fully loaded in dark mode
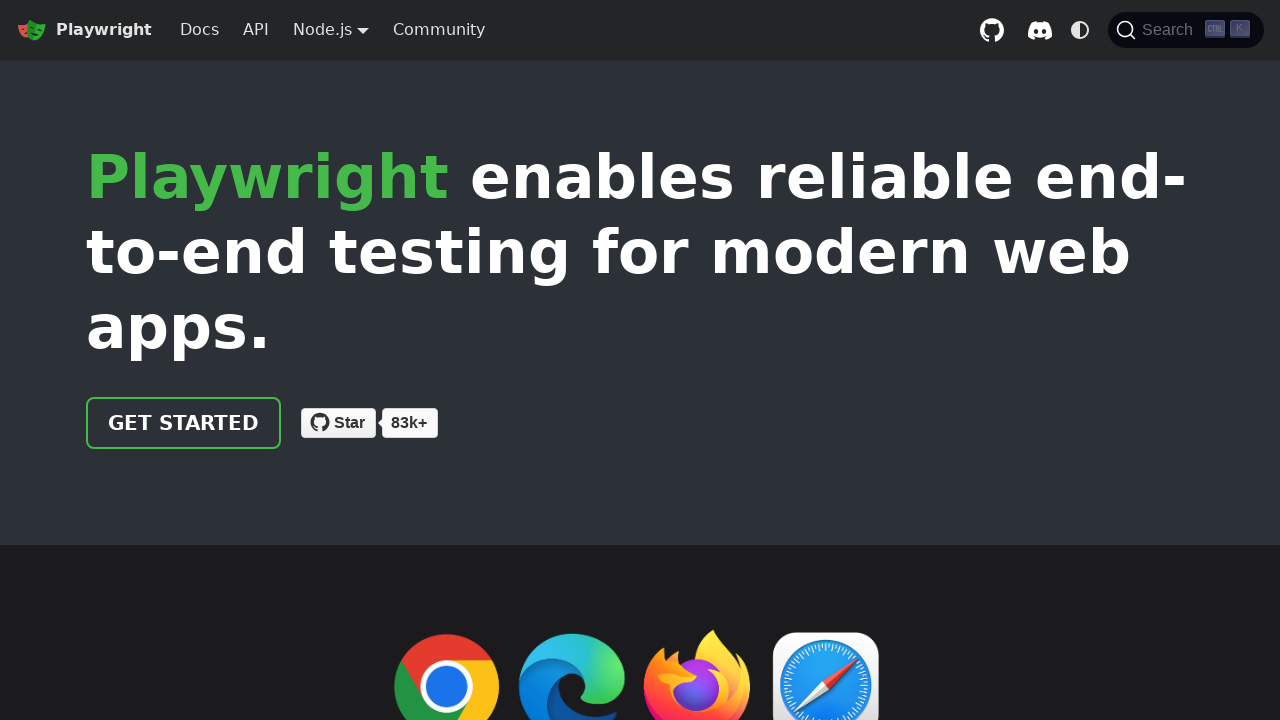

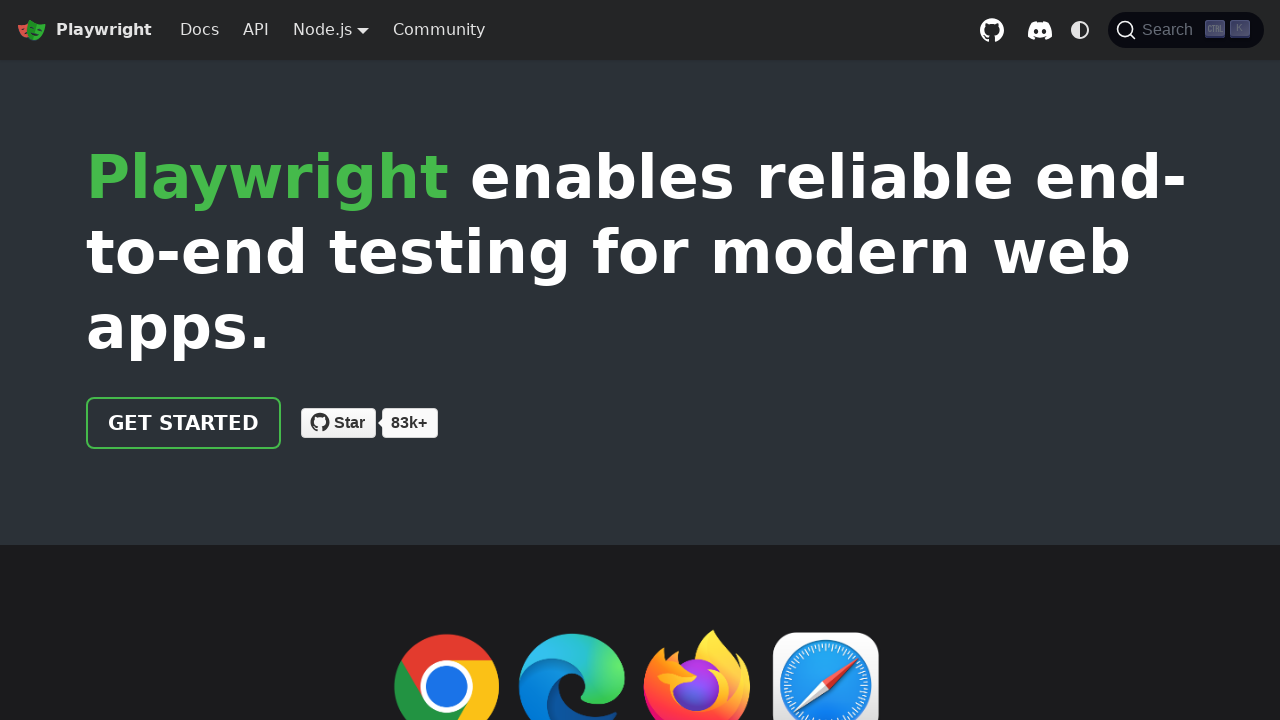